Tests the GPS coordinates to address conversion functionality by entering latitude and longitude values into form fields, clicking the "get address" button, and waiting for the result to load.

Starting URL: https://www.coordenadas-gps.com/

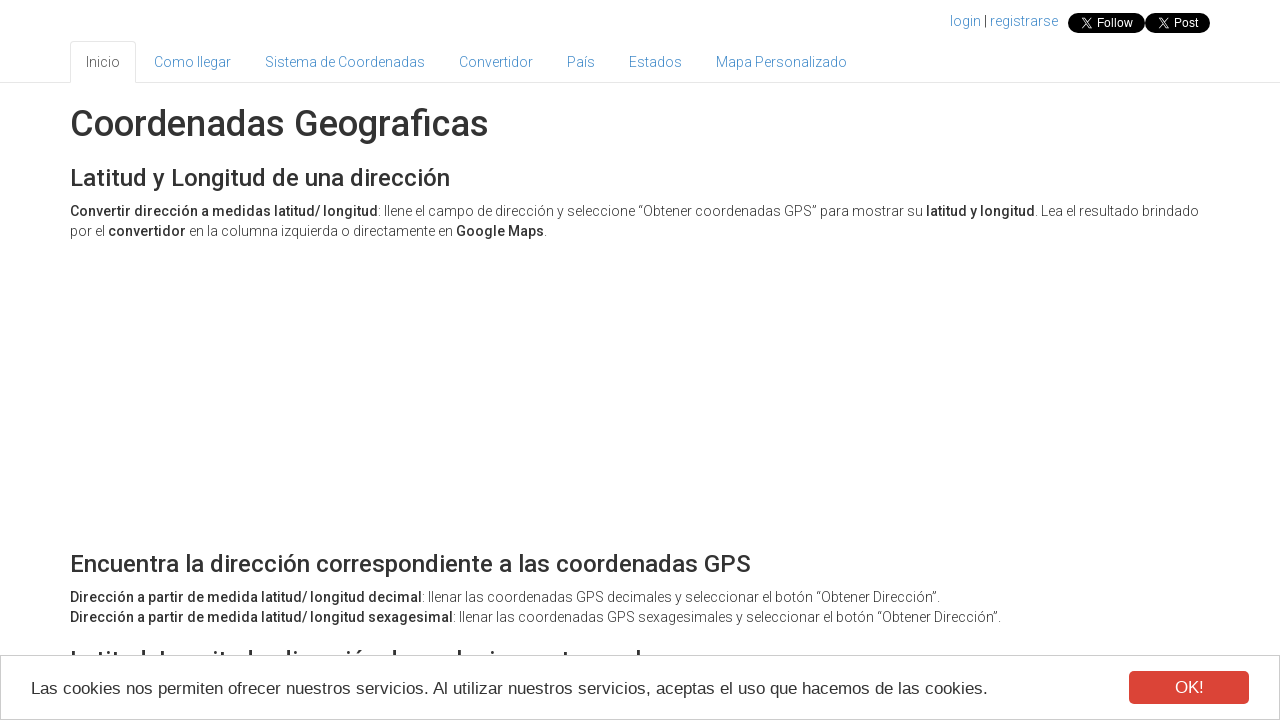

Waited for latitude field to be present
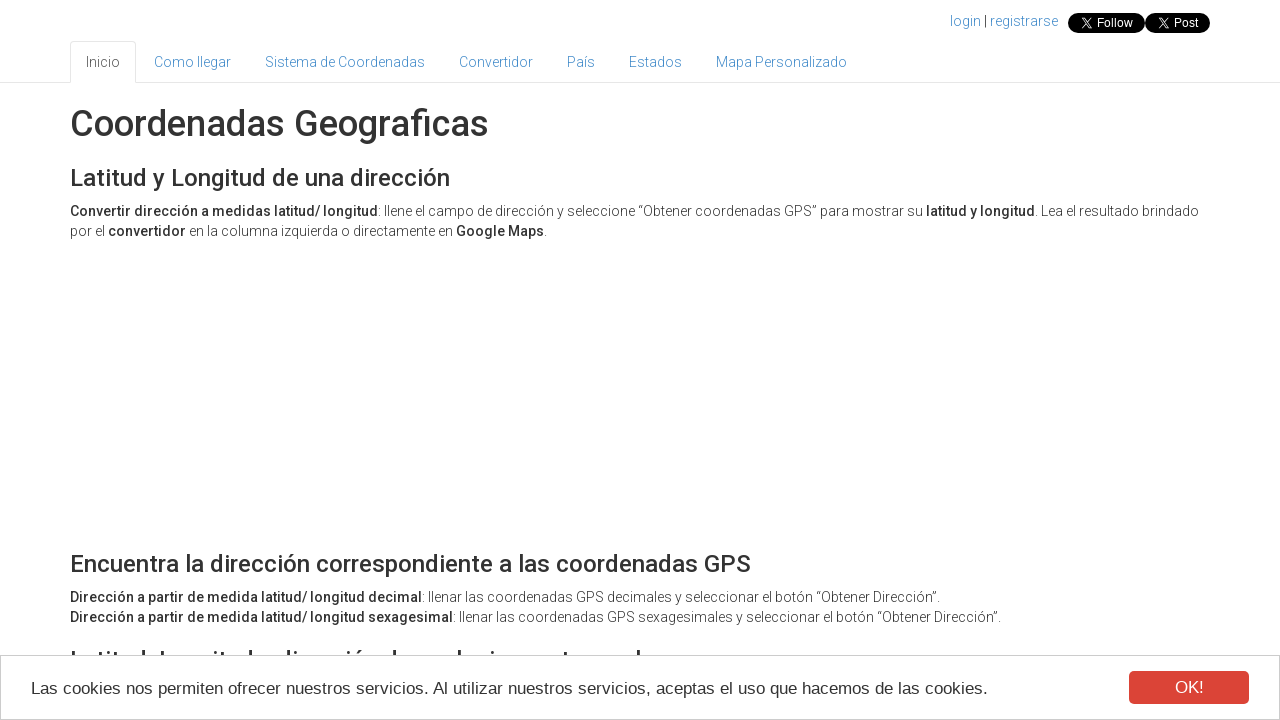

Scrolled latitude field into view
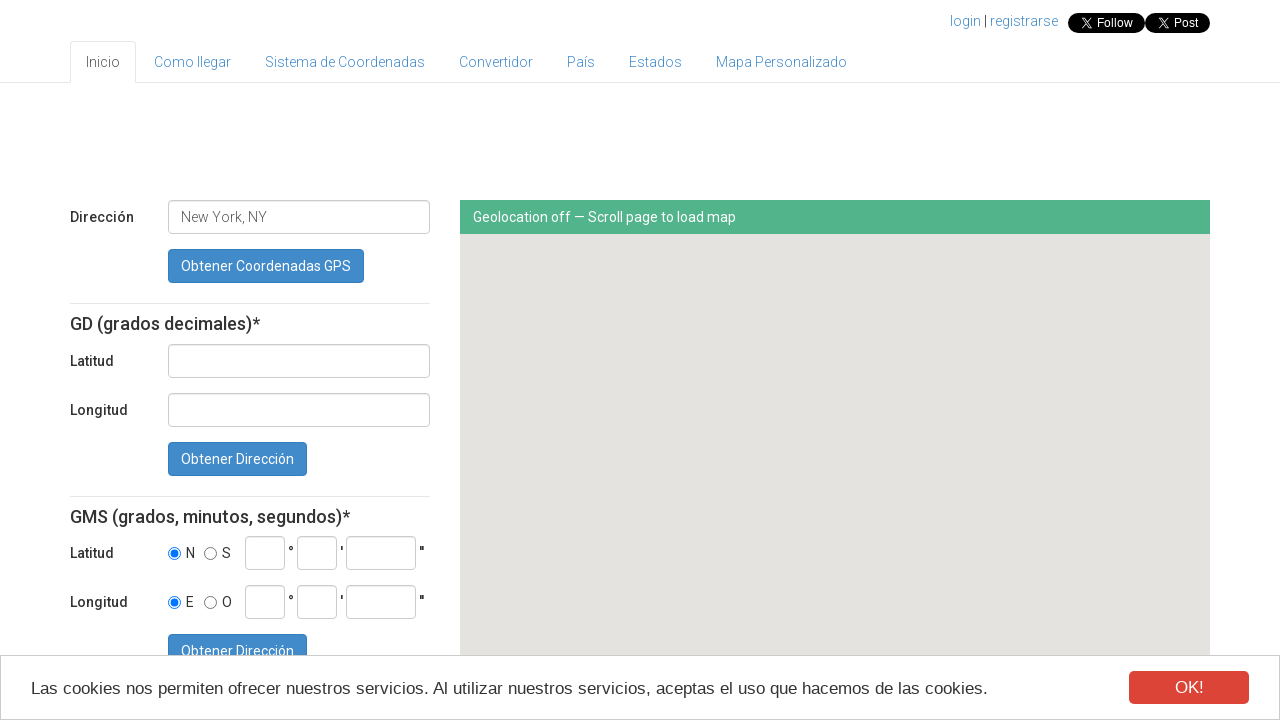

Waited for geocoded address result element to be present
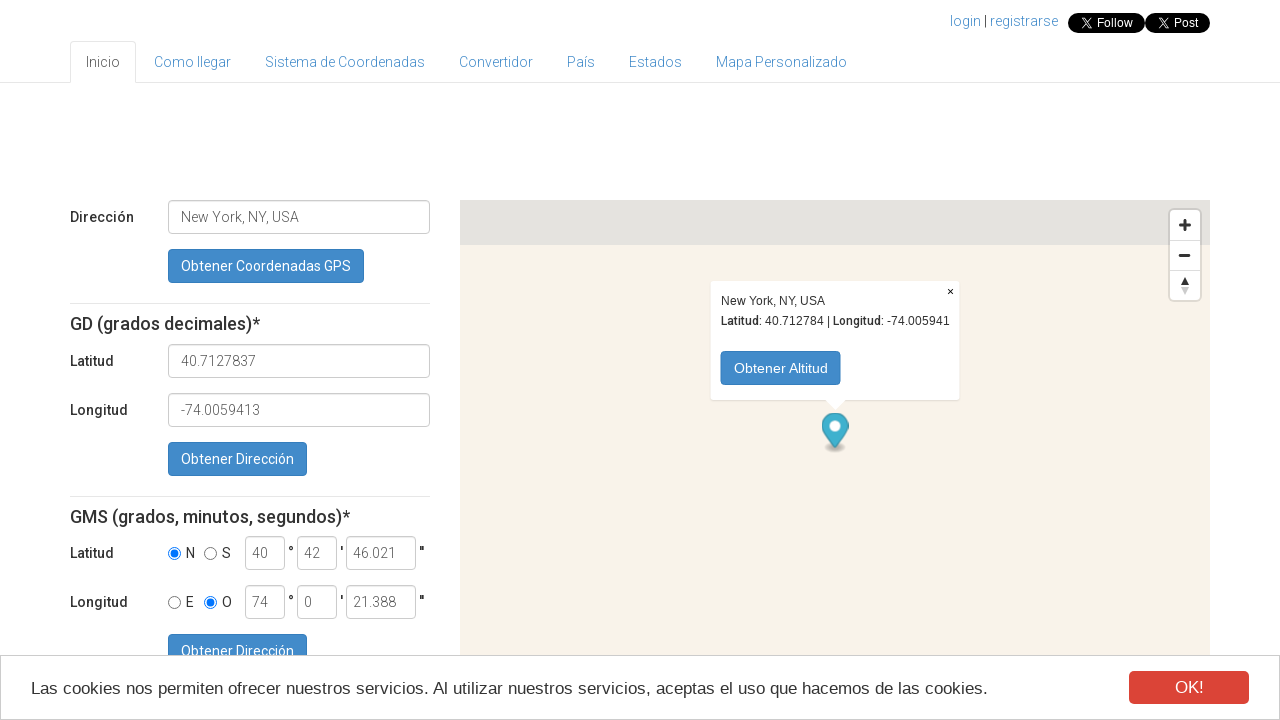

Entered latitude value 40.416775 (Madrid, Spain) on #latitude
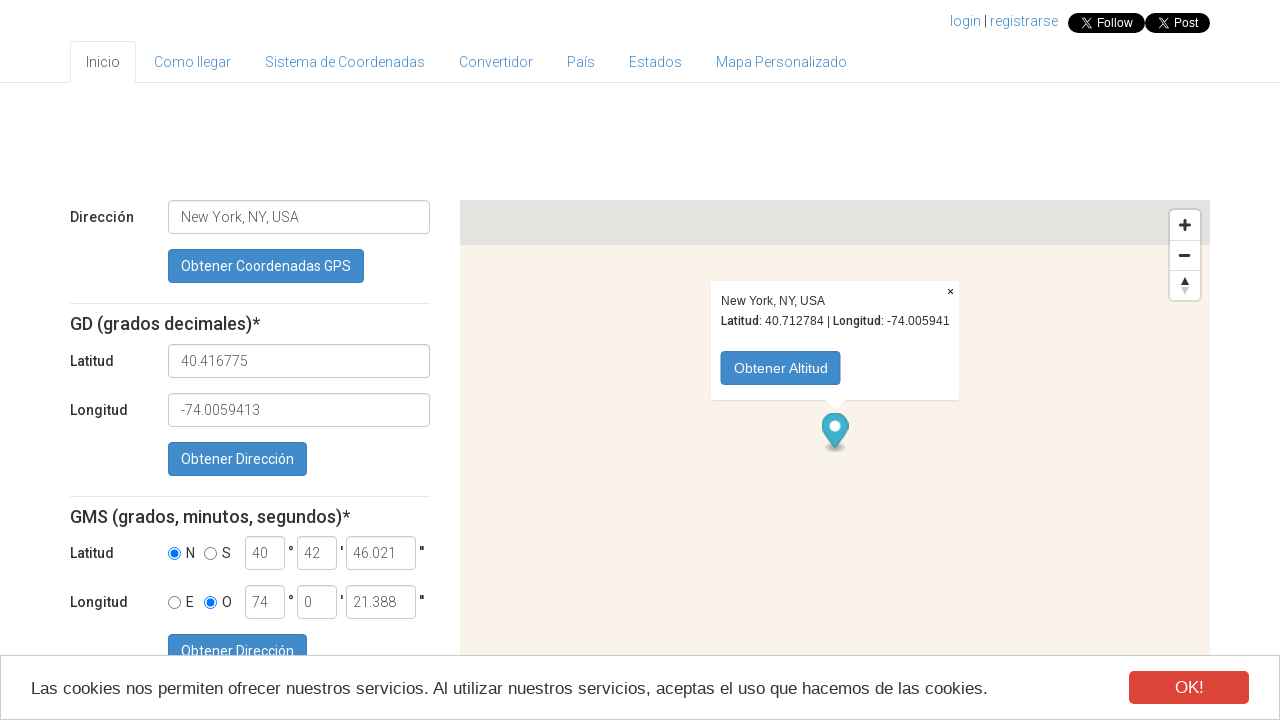

Entered longitude value -3.703790 (Madrid, Spain) on #longitude
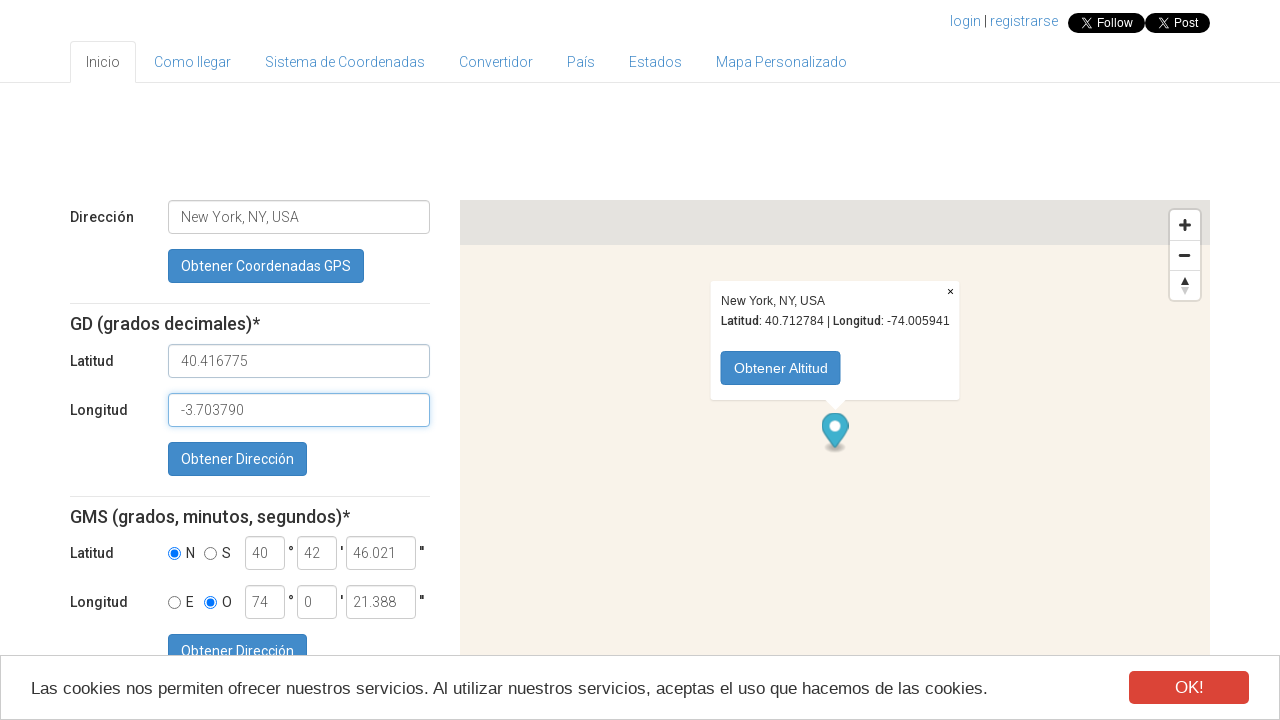

Clicked the 'get address' button to convert GPS coordinates at (237, 459) on button[onclick*='codeLatLng(1)']
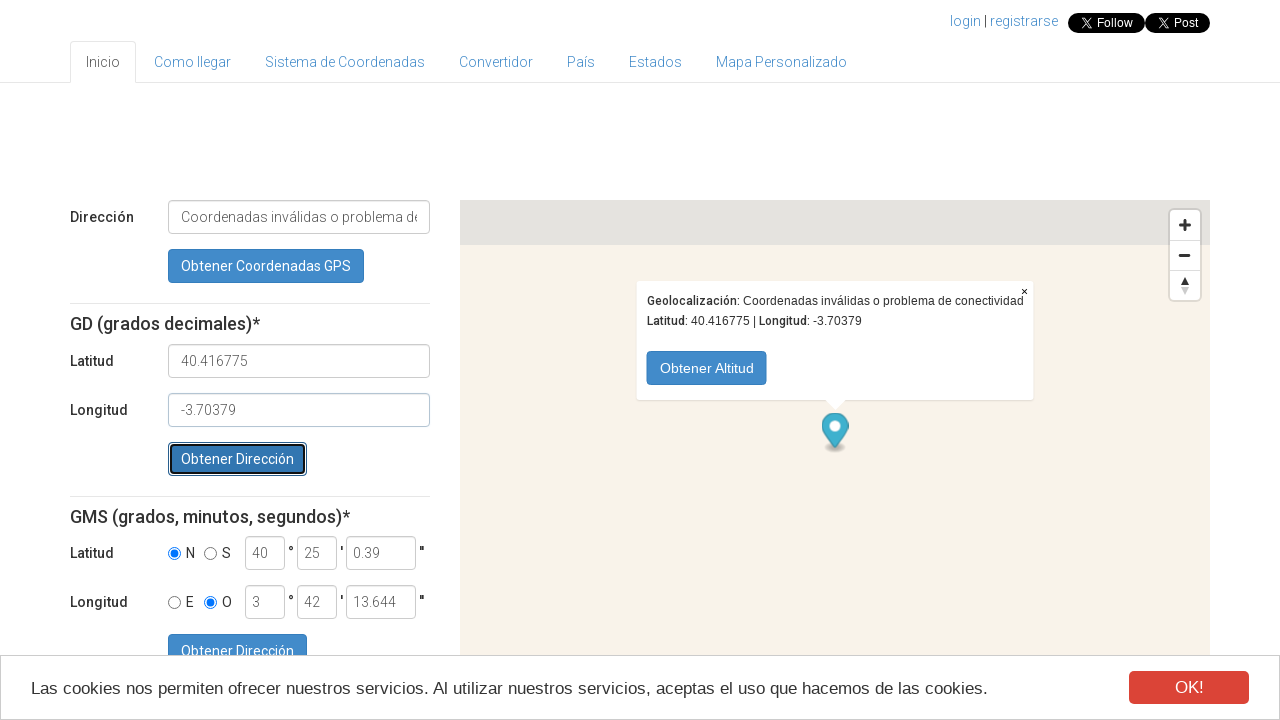

Waited 2 seconds for address conversion result to load
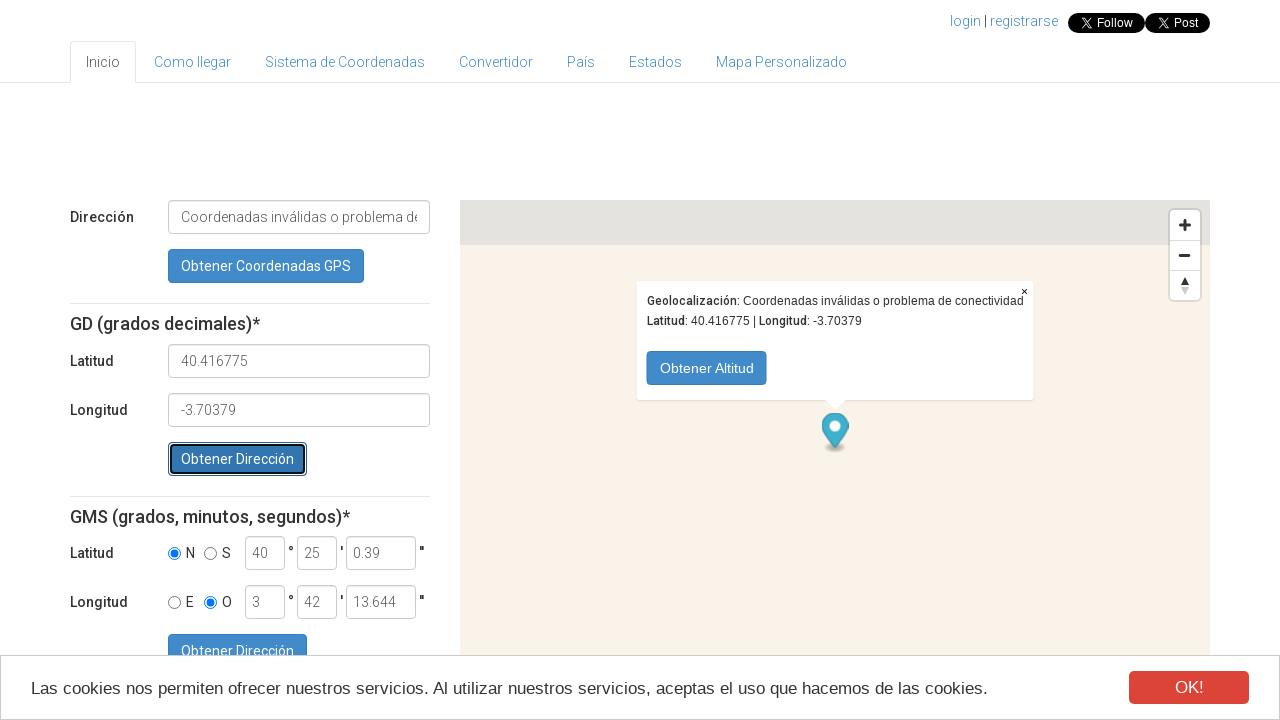

Verified geocoded address result element is present
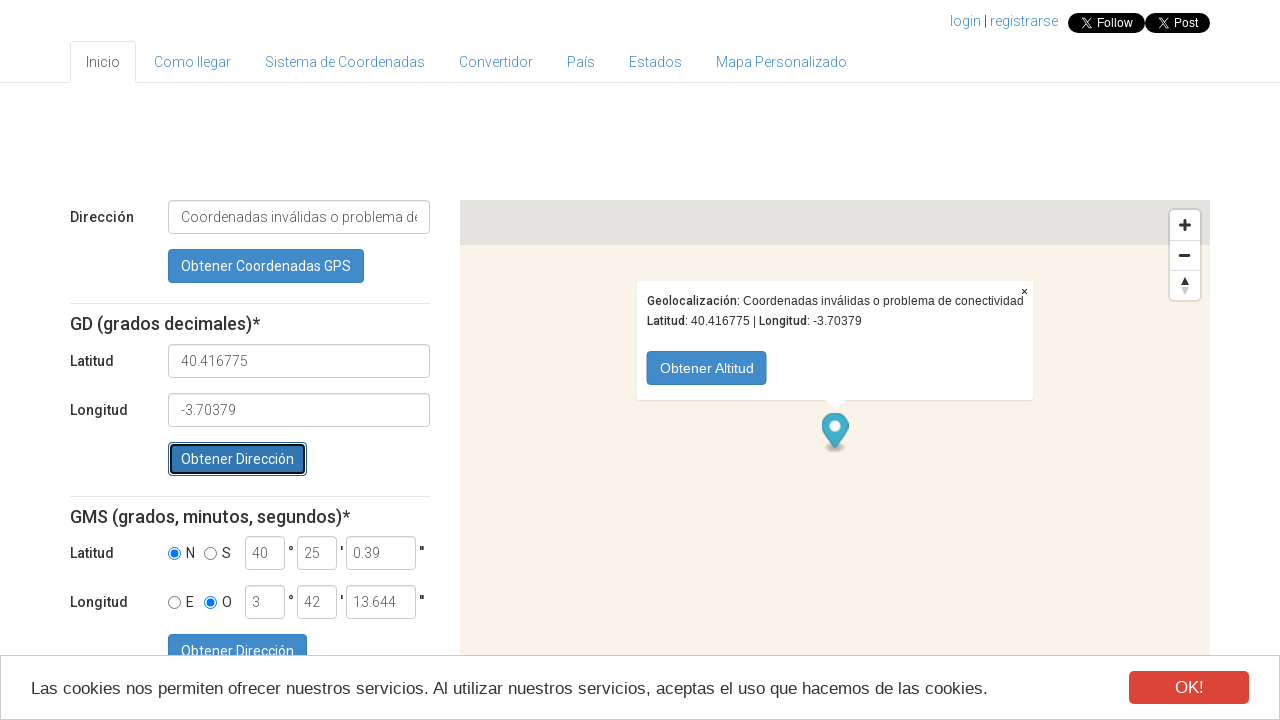

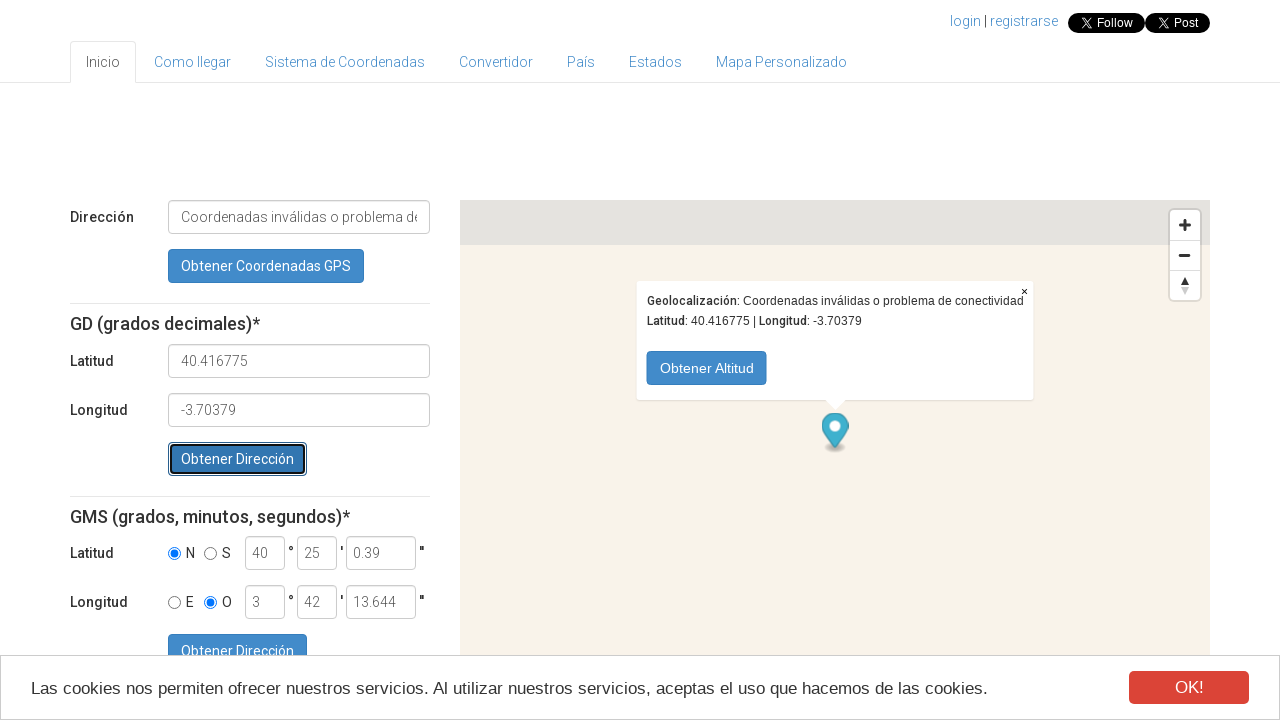